Solves a mathematical puzzle by extracting a value from an image attribute, calculating a result, and submitting a form with checkbox and radio button interactions

Starting URL: http://suninjuly.github.io/get_attribute.html

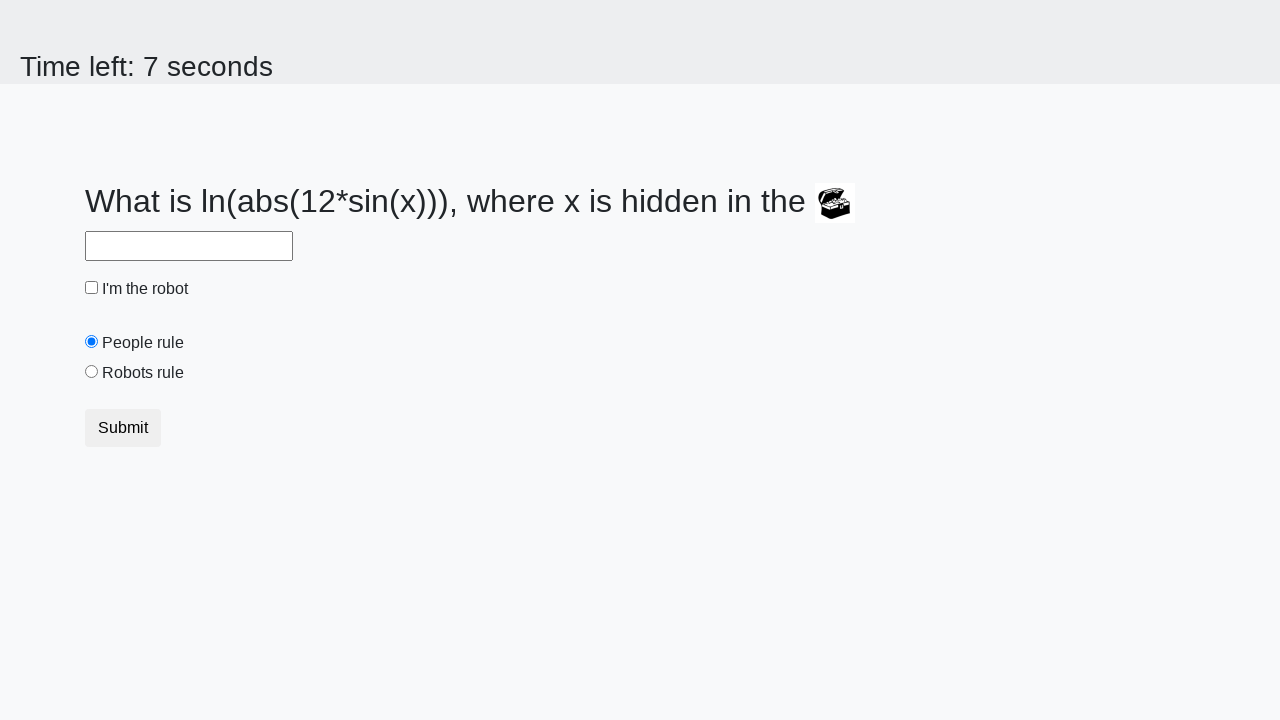

Located the treasure chest image element
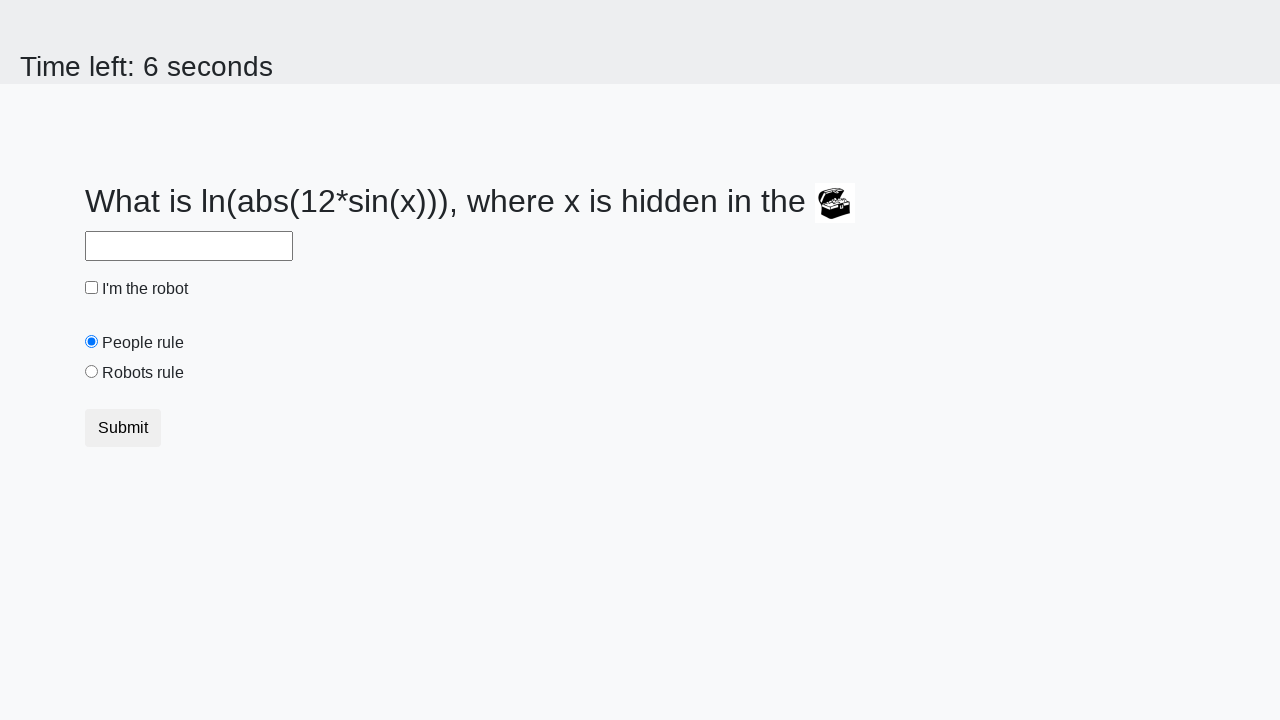

Extracted valuex attribute from image: 734
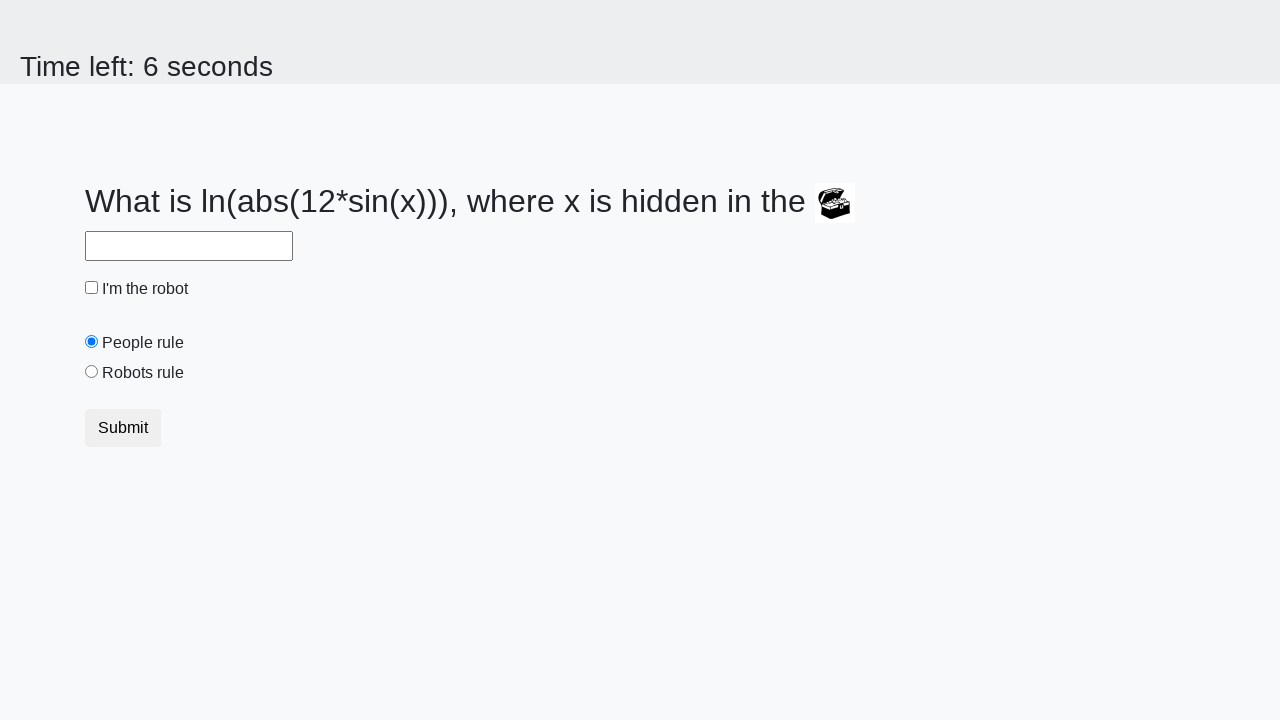

Calculated mathematical result: 2.385696942572751
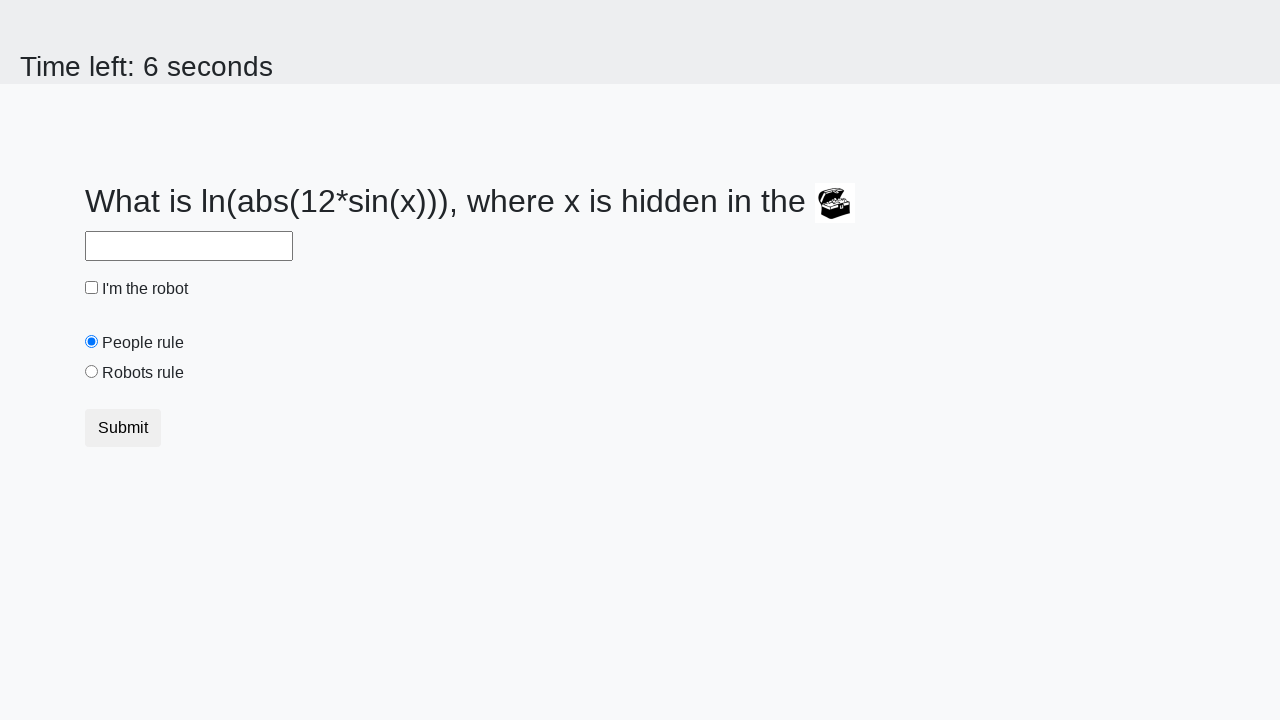

Filled answer field with calculated value: 2.385696942572751 on #answer
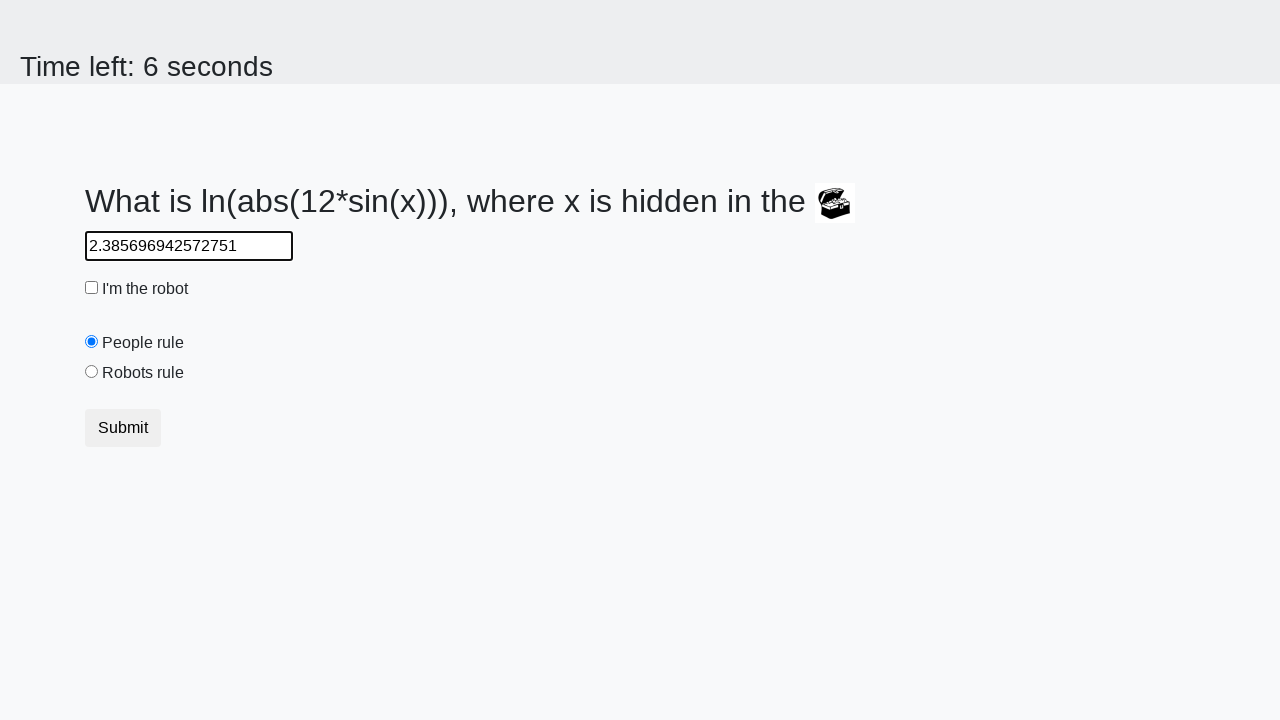

Checked the 'I'm the robot' checkbox at (92, 288) on #robotCheckbox
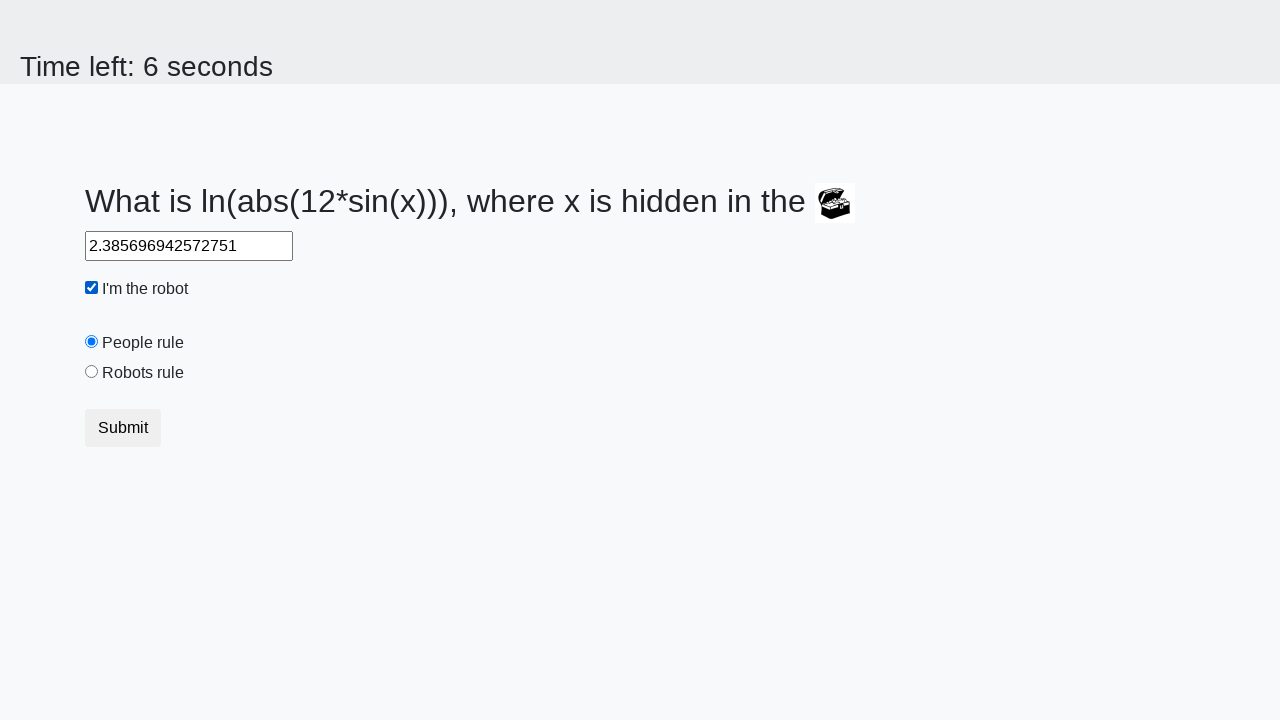

Selected the 'Robots rule!' radio button at (92, 372) on #robotsRule
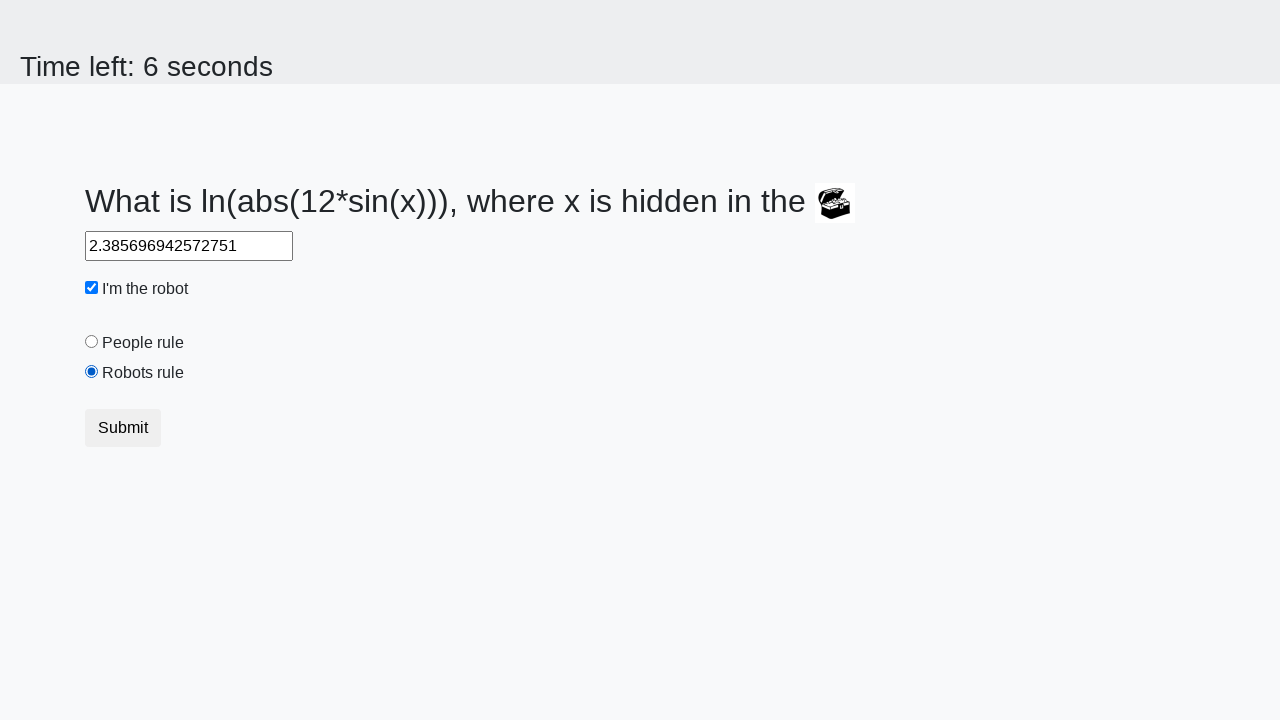

Clicked submit button to submit the form at (123, 428) on .btn
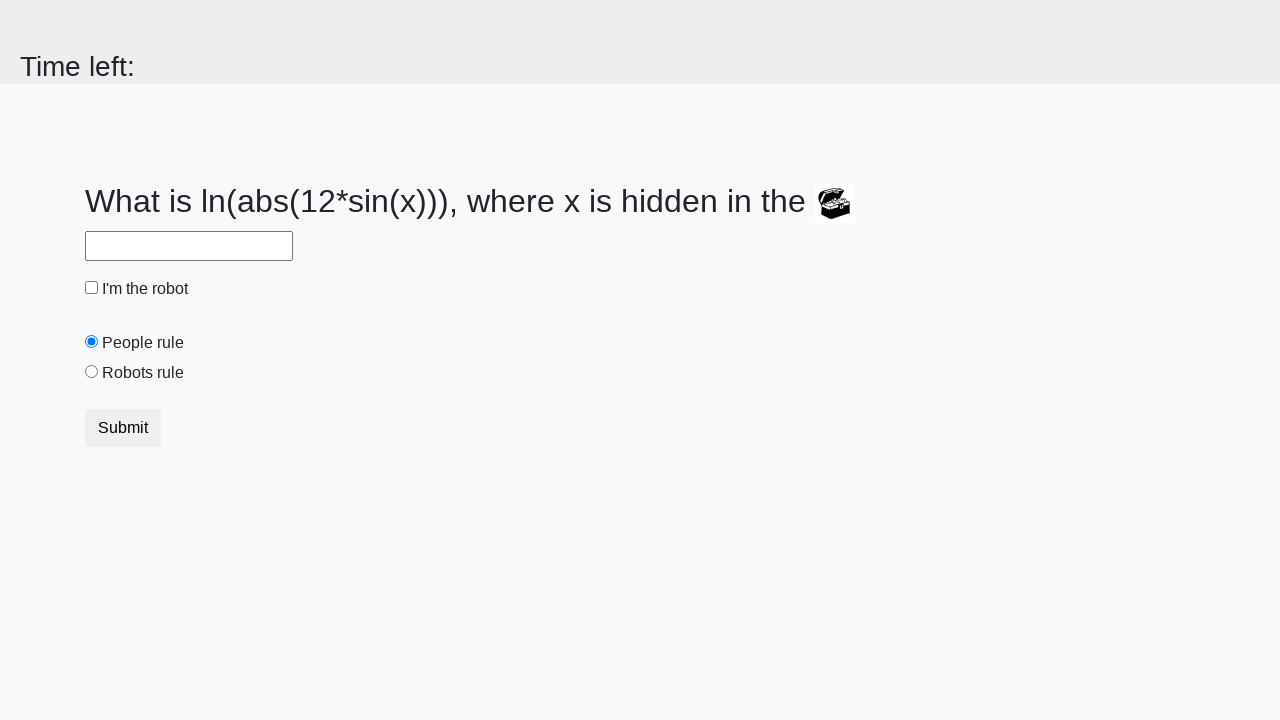

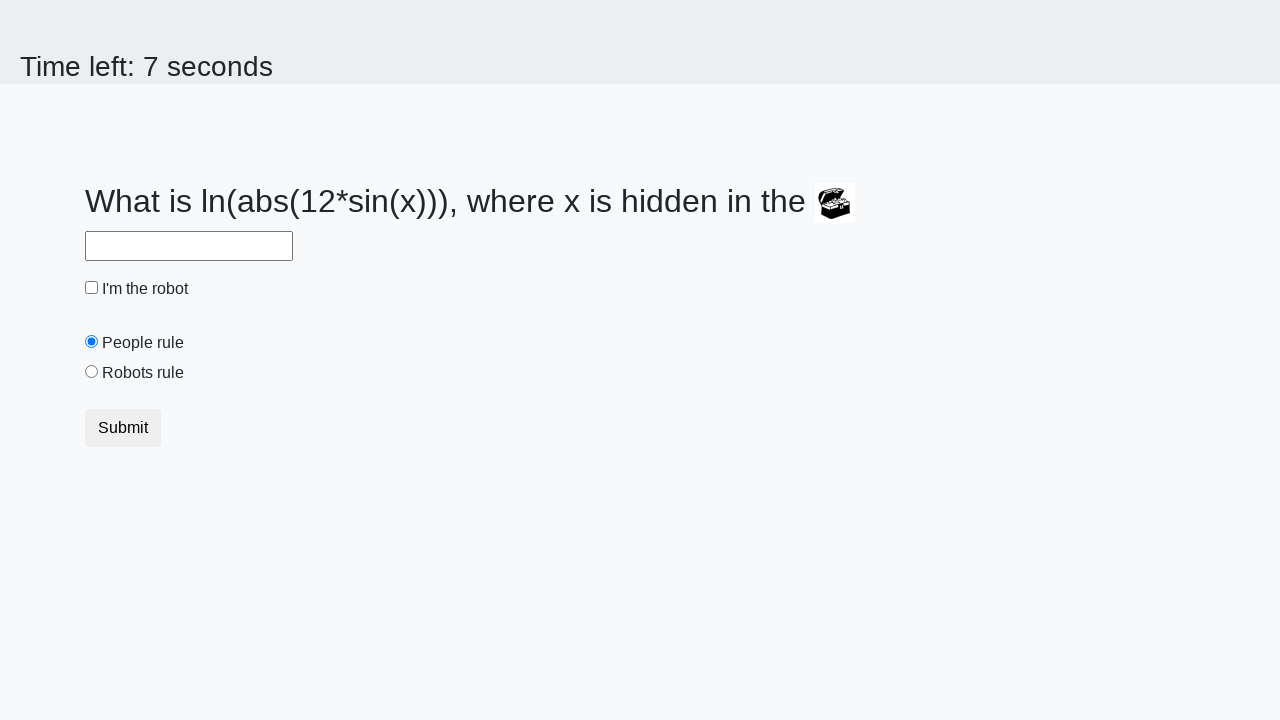